Tests page load performance by navigating to the homepage and waiting for the body element to be visible

Starting URL: https://reqres.in/

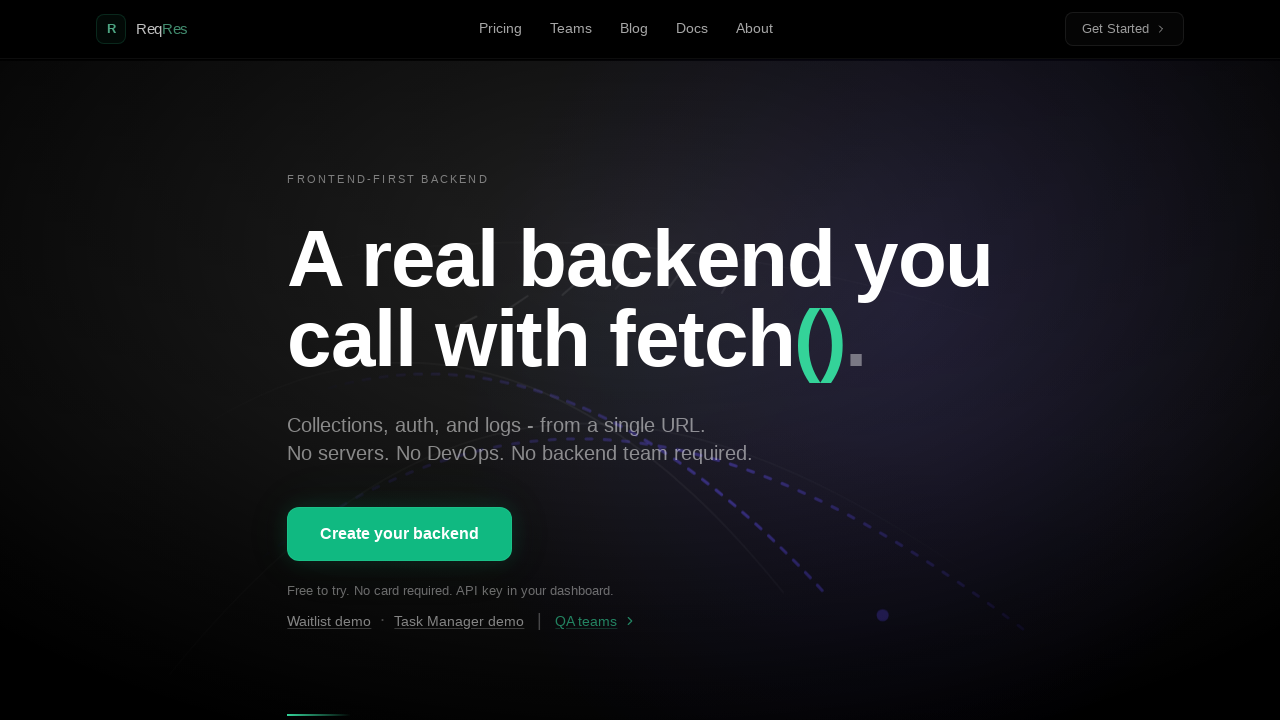

Page body element became visible, indicating page load complete
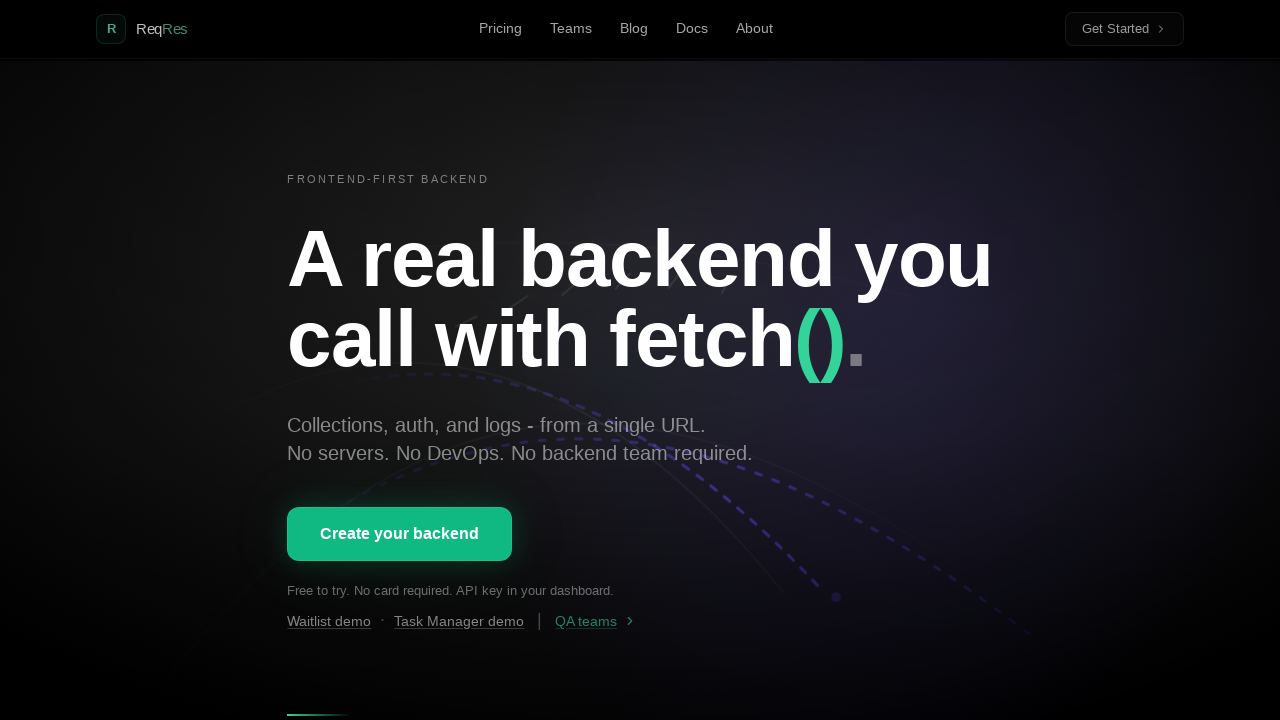

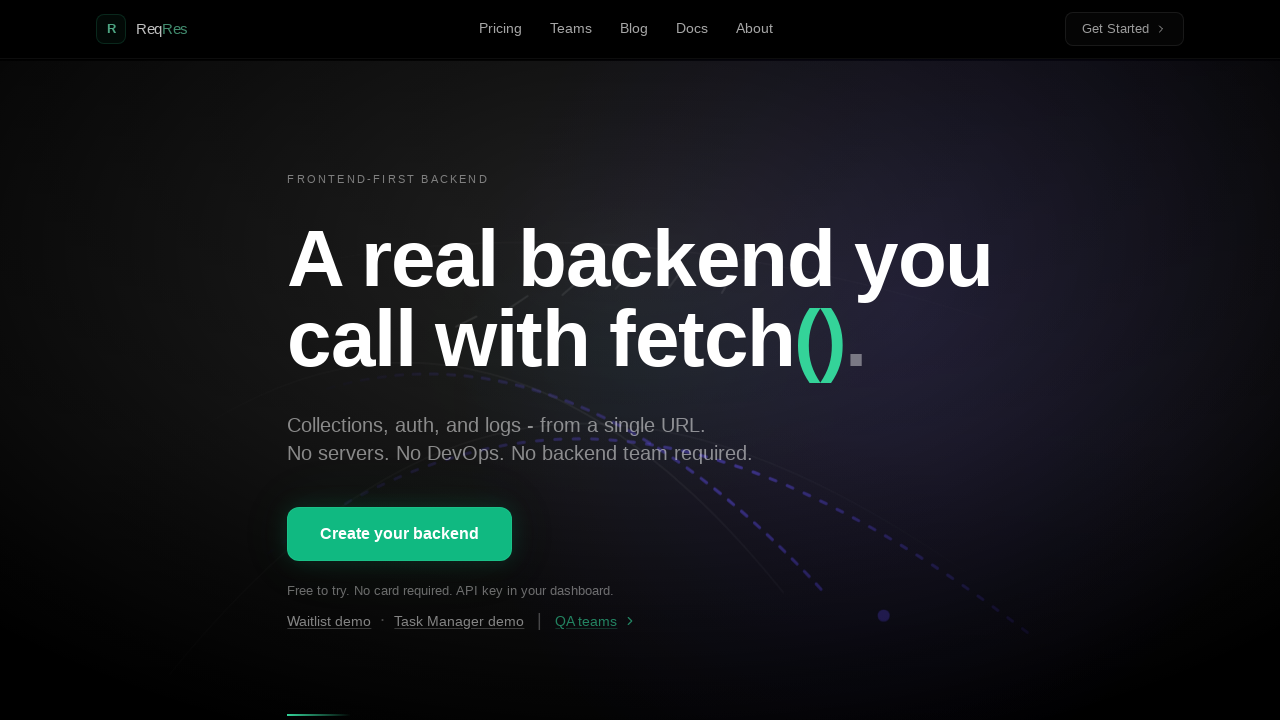